Tests drag-and-drop functionality on the DemoQA Sortable page by iterating through list items and performing drag operations between consecutive elements.

Starting URL: https://demoqa.com/sortable

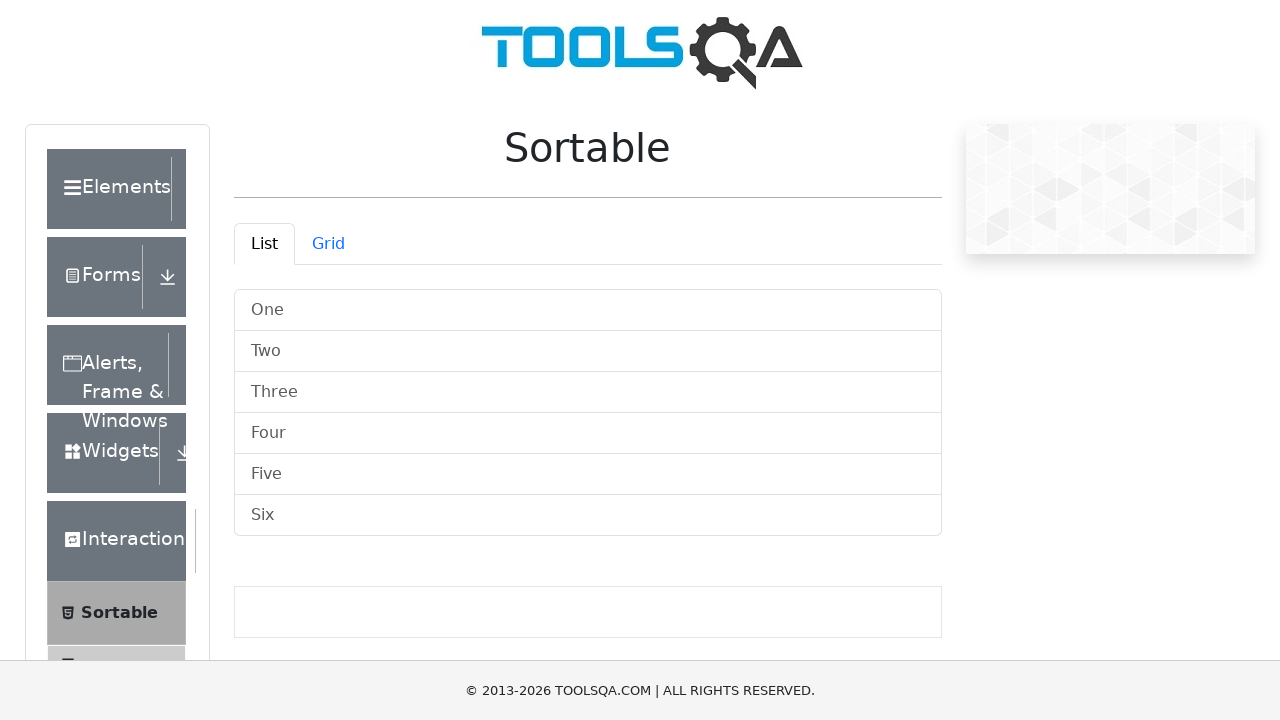

Waited for list tab to be visible and active
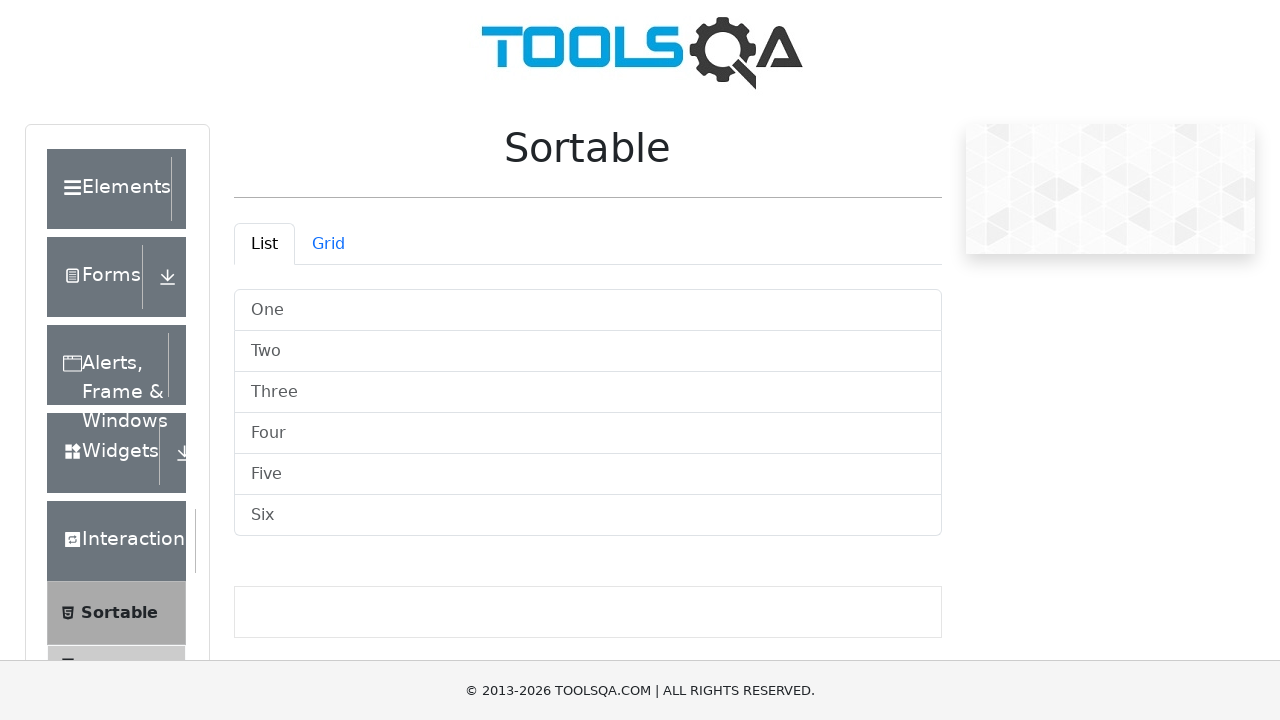

Retrieved all sortable list items from the list tab
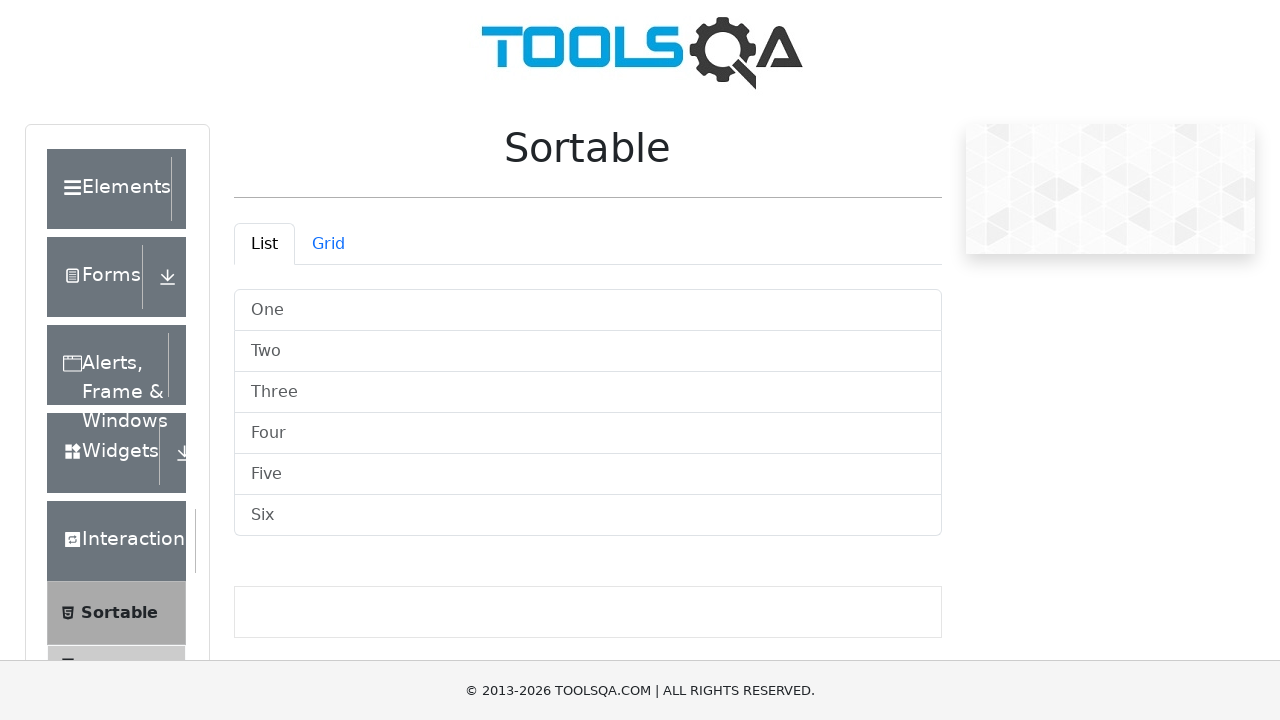

Dragged list item 0 to list item 1 at (588, 352)
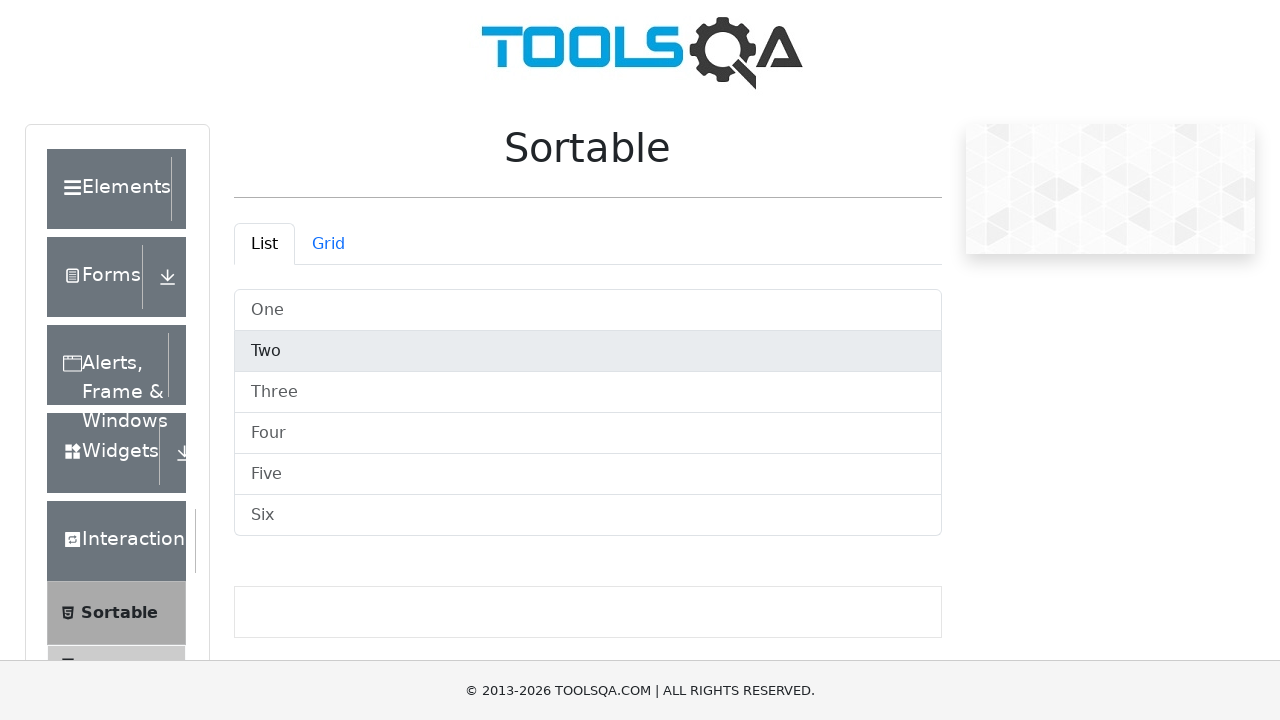

Dragged list item 1 to list item 2 at (588, 392)
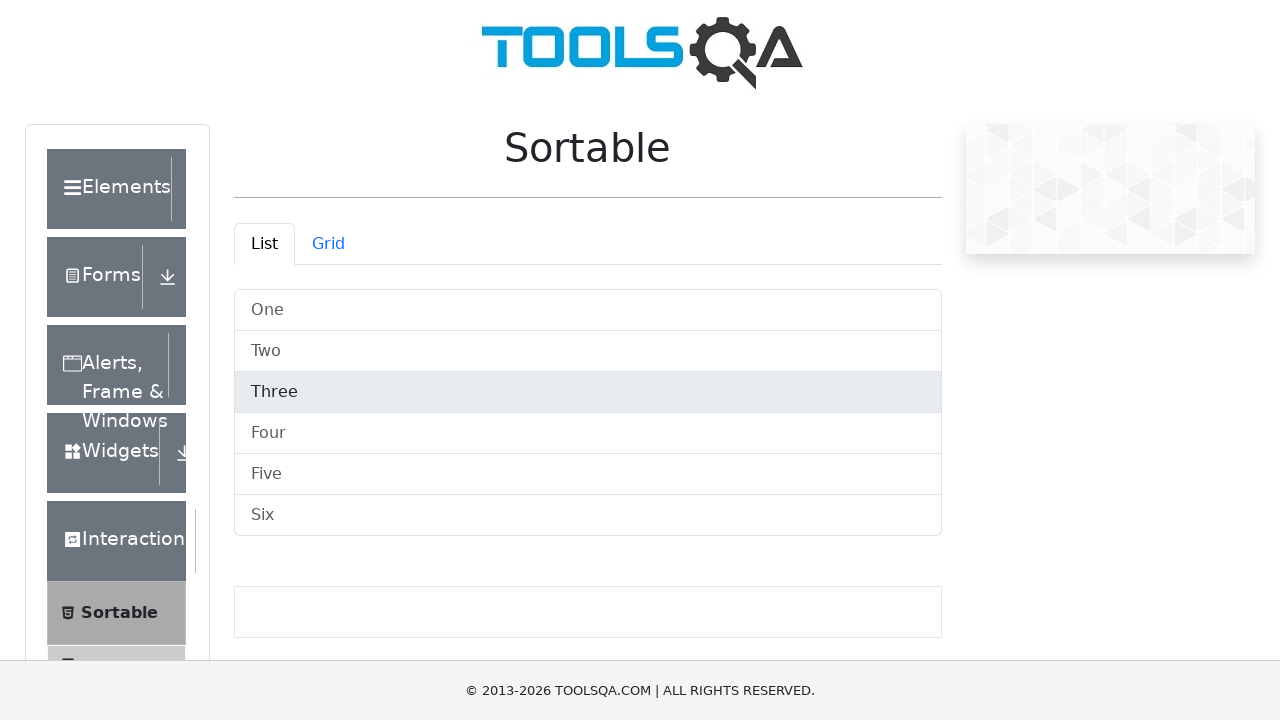

Dragged list item 2 to list item 3 at (588, 434)
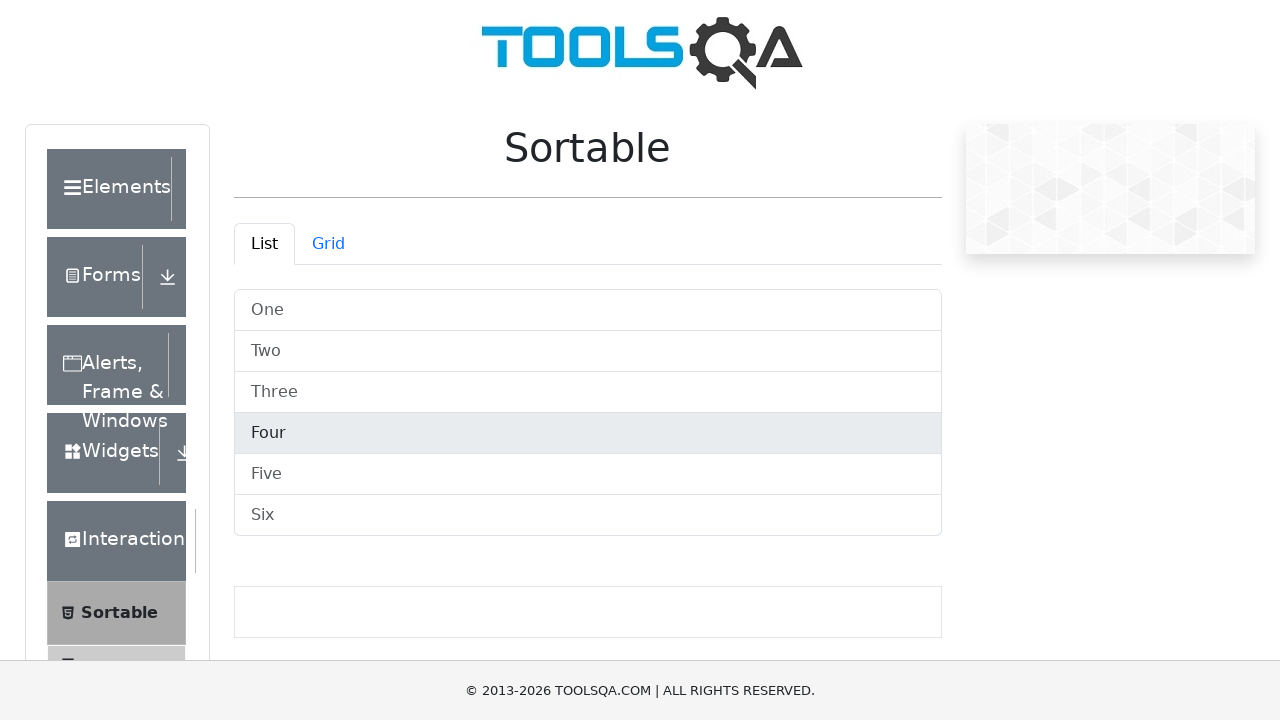

Dragged list item 3 to list item 4 at (588, 474)
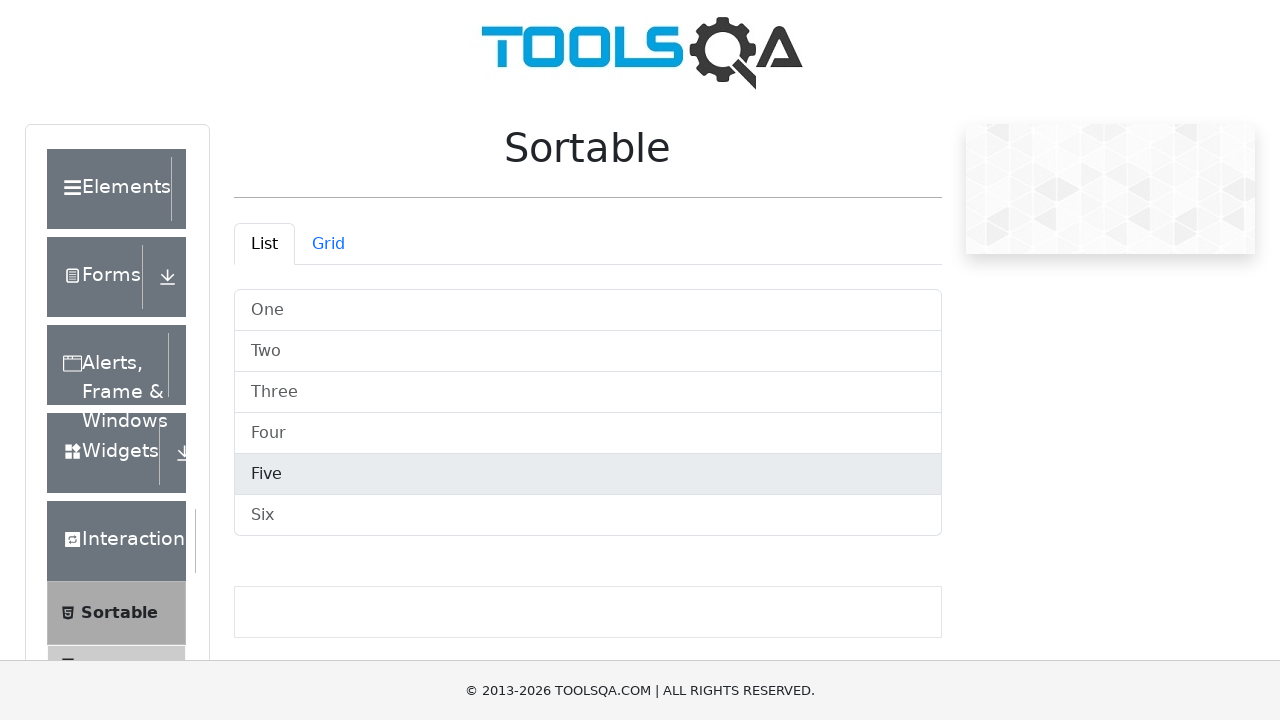

Dragged list item 4 to list item 5 at (588, 516)
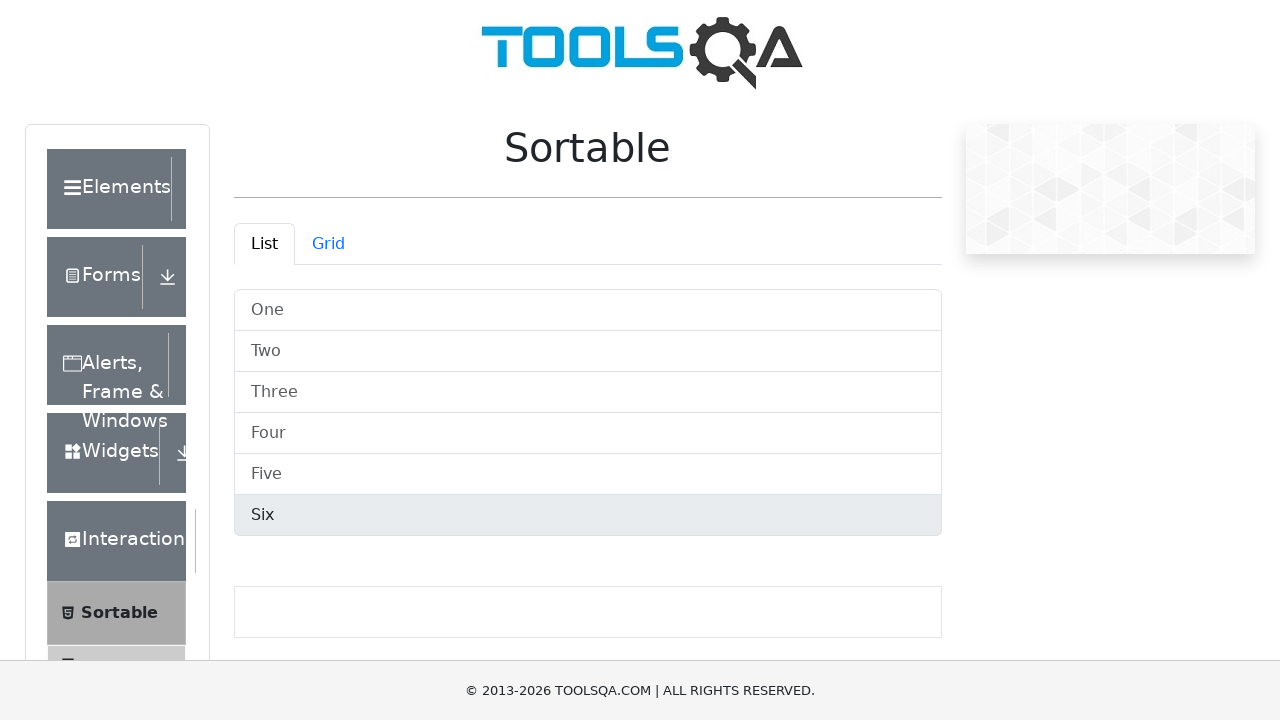

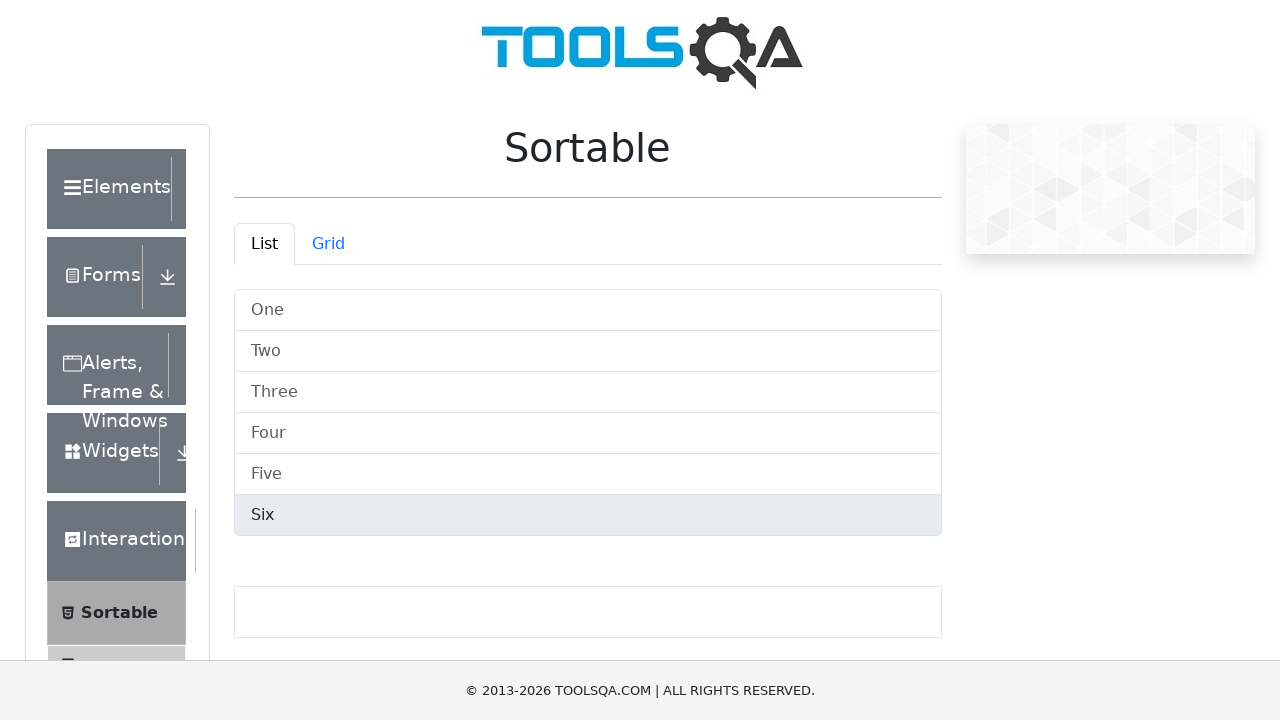